Tests radio button selection functionality by clicking on the "Impressive" radio button option and verifying it is selected

Starting URL: https://demoqa.com/radio-button

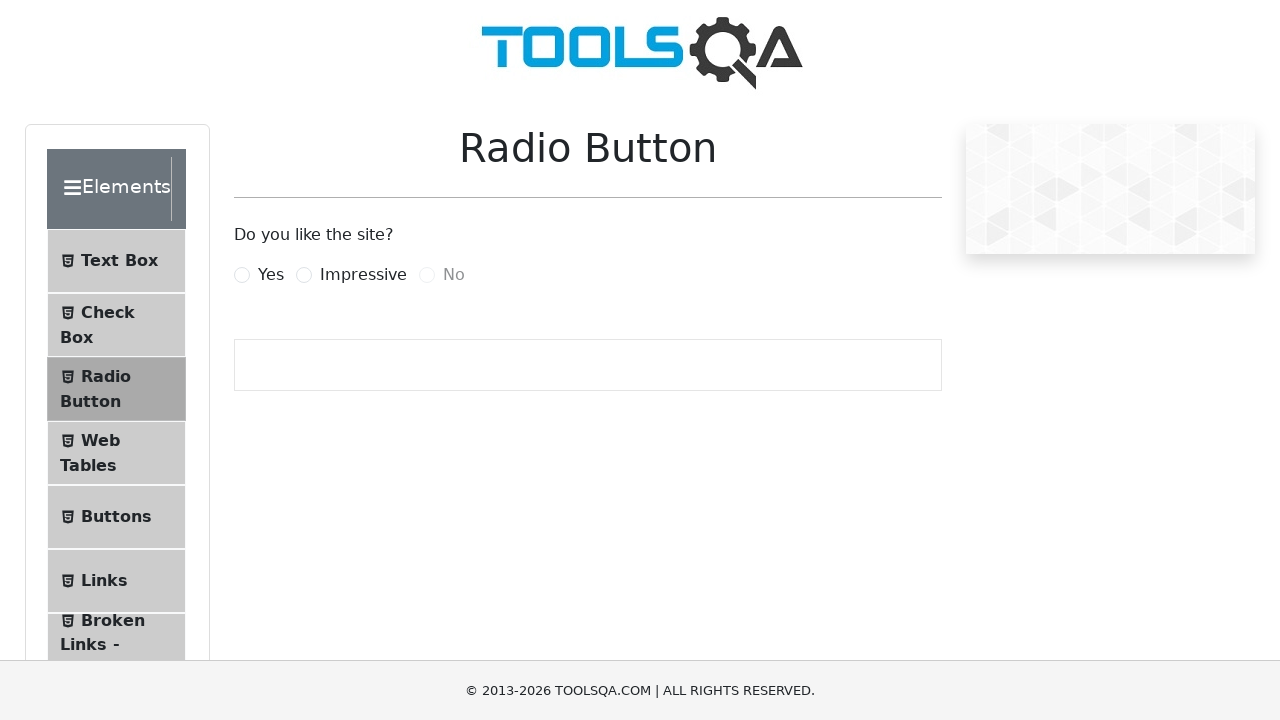

Clicked on the Impressive radio button at (363, 275) on xpath=//label[text()='Impressive']
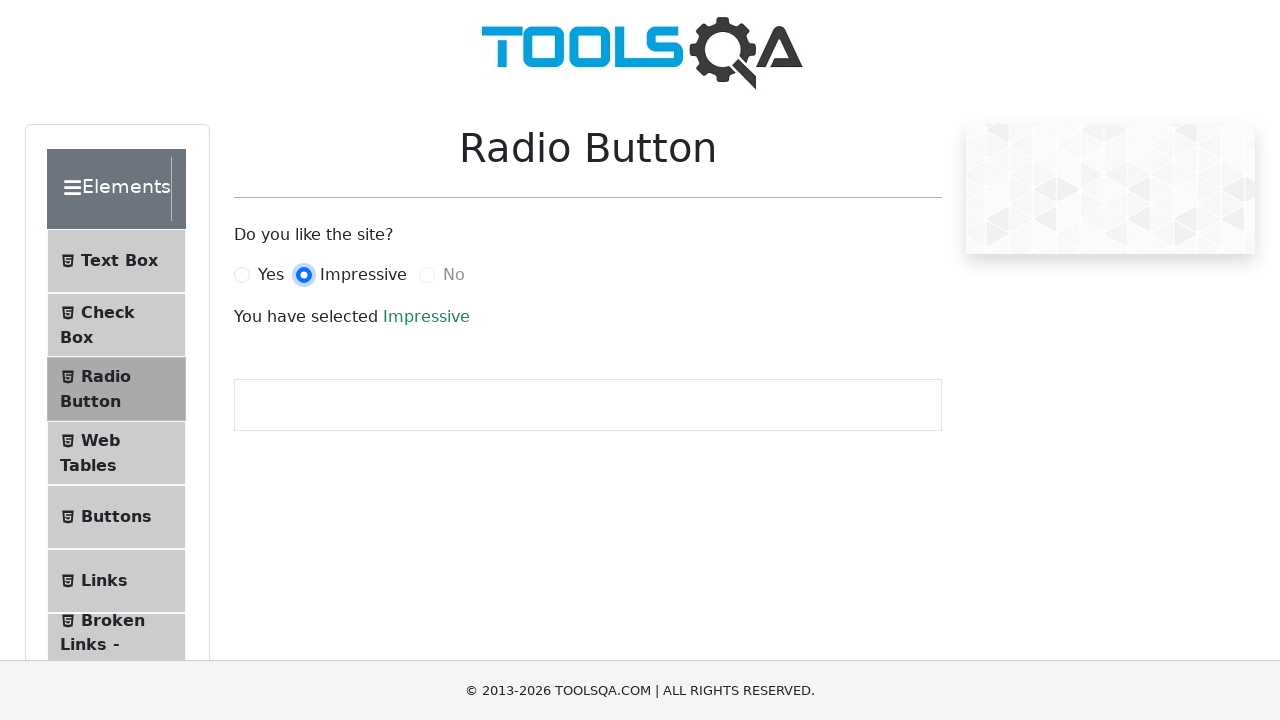

Verified Impressive radio button is displayed and selected
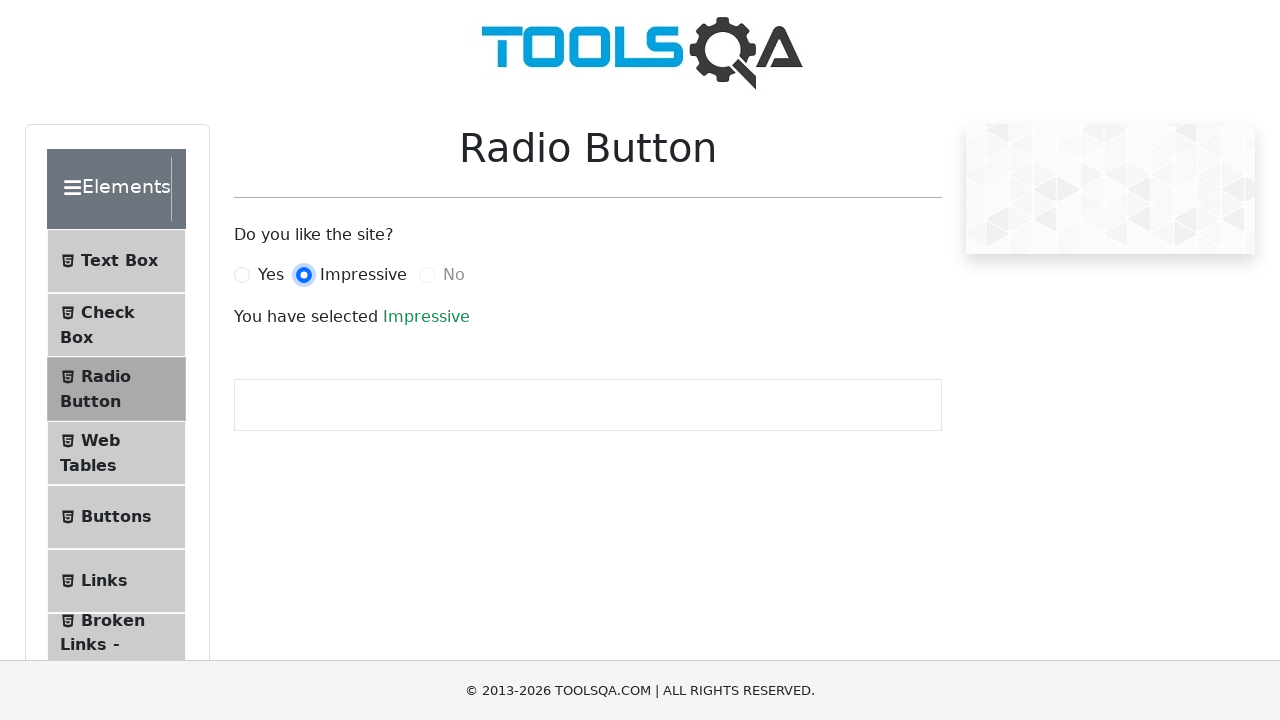

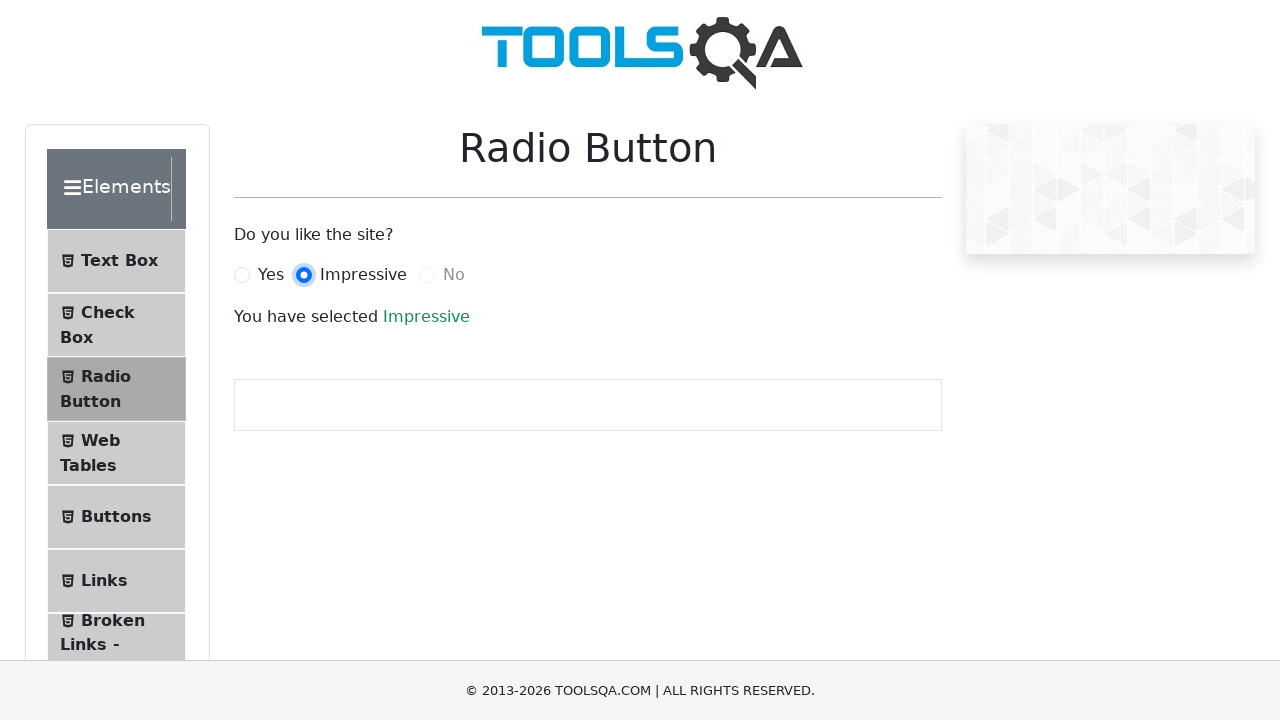